Tests iframe interaction by switching to a frame and entering text in an input field within the frame

Starting URL: http://demo.automationtesting.in/Frames.html

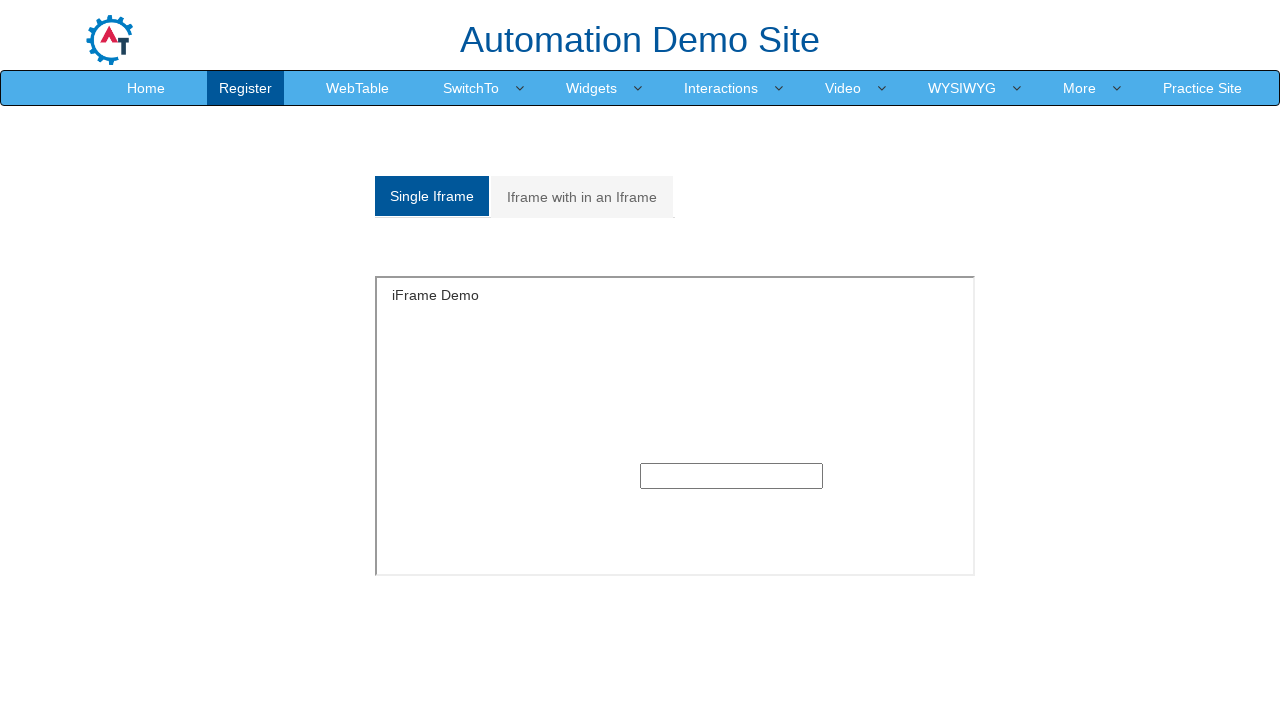

Located iframe with id 'singleframe'
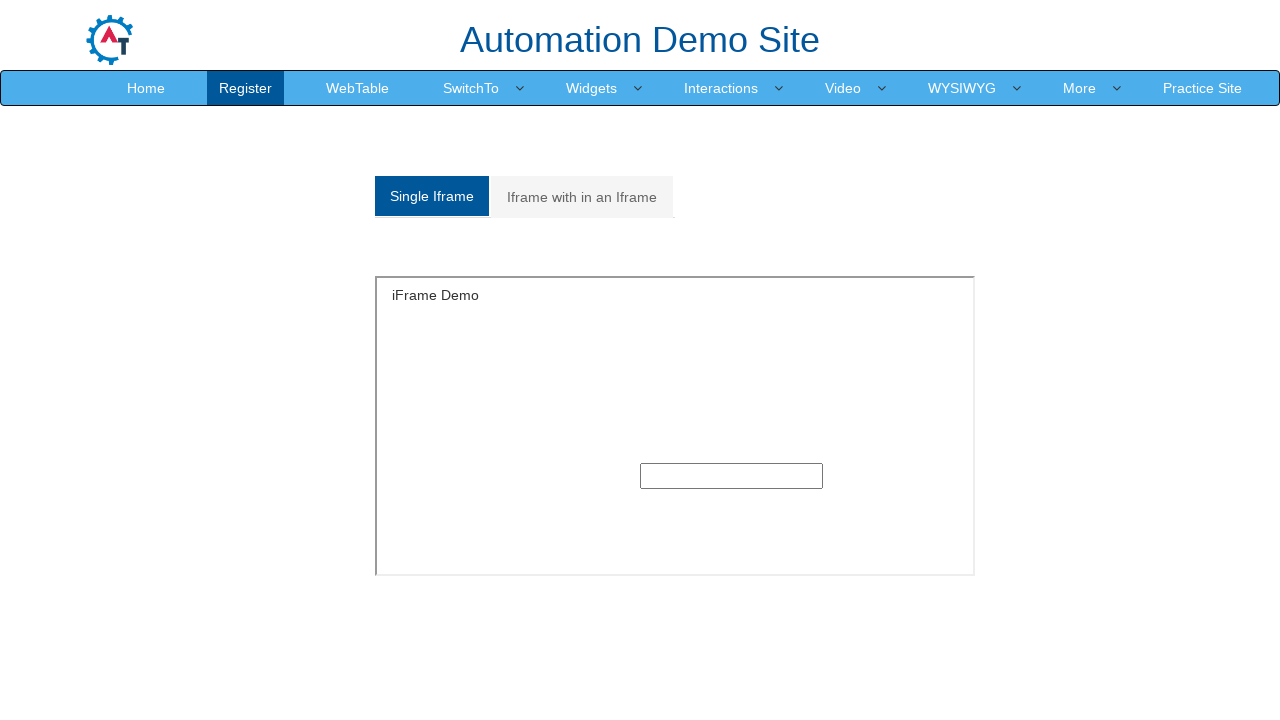

Filled text input field within iframe with 'Selenium' on iframe#singleframe >> internal:control=enter-frame >> input[type='text']
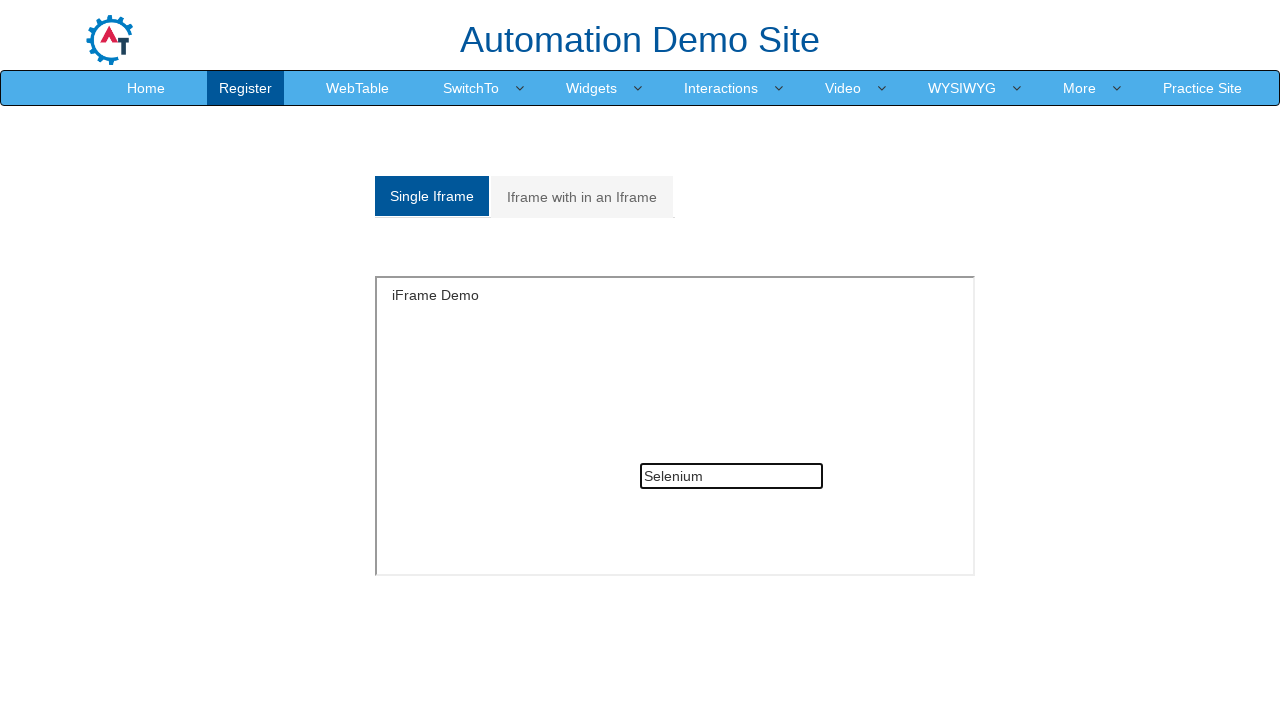

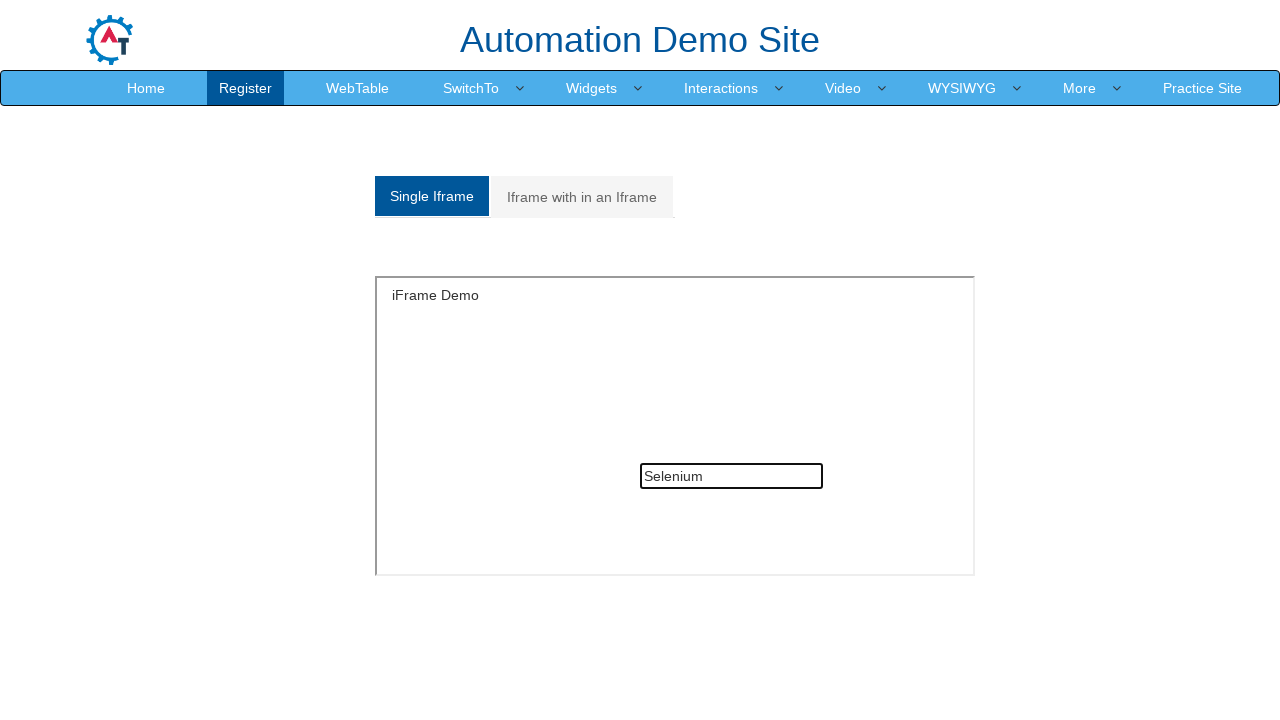